Tests adding multiple products to cart on DemoBlaze e-commerce site - adds a Samsung Galaxy S7, Samsung Galaxy S6 (phones), and a Sony Vaio i7 (laptop), then verifies all three items appear in the cart.

Starting URL: https://www.demoblaze.com/index.html

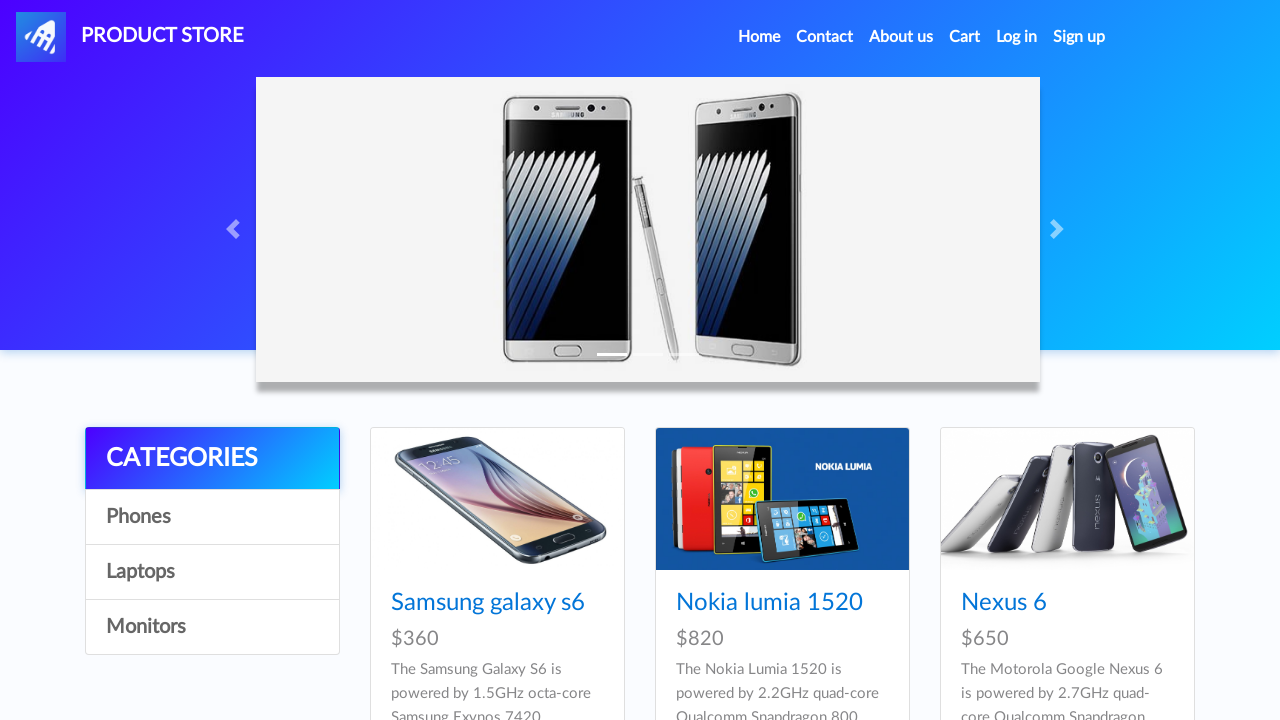

Clicked on Phones category at (212, 517) on a:has-text('Phones')
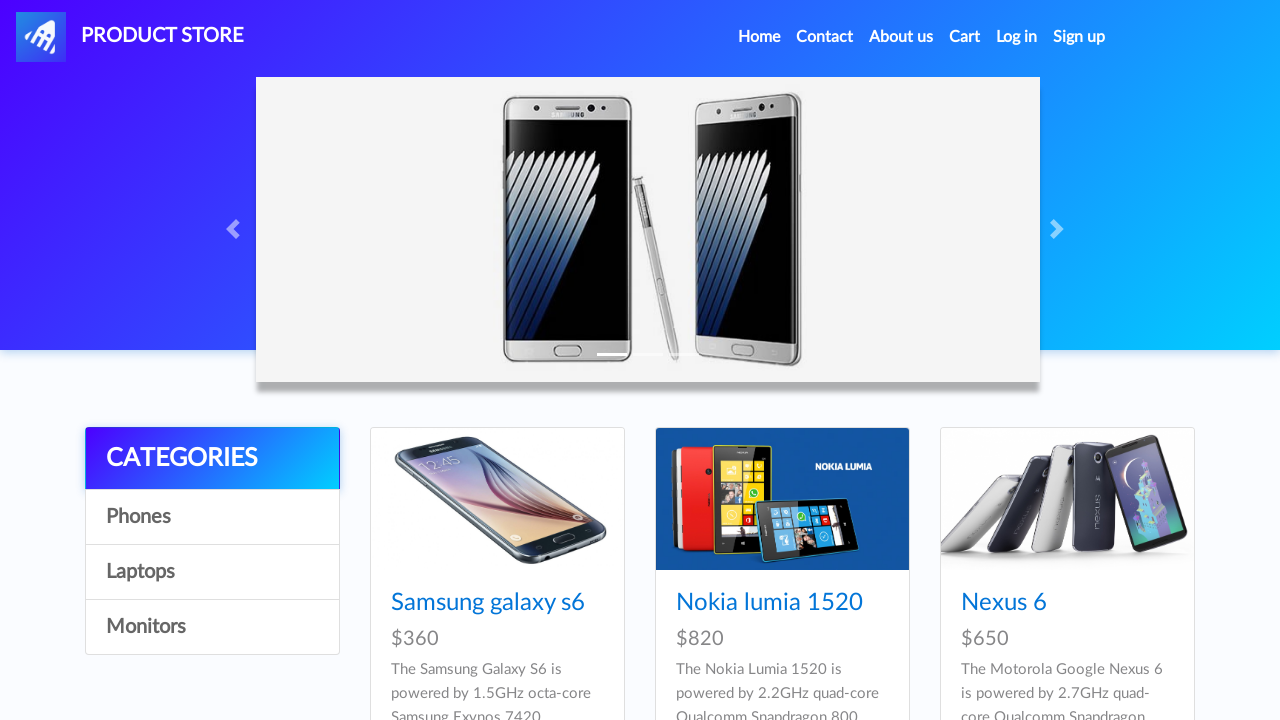

Waited for Phones category to load
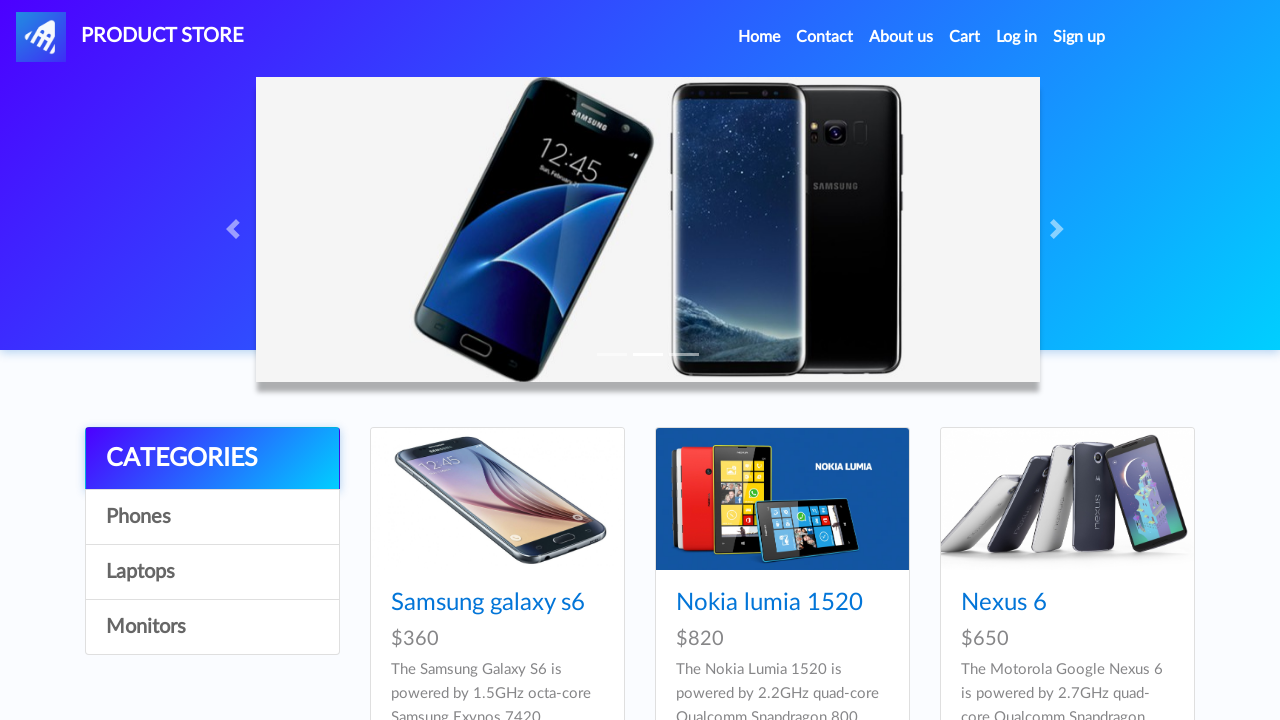

Clicked on Samsung Galaxy S7 product at (488, 361) on a:has-text('galaxy s7')
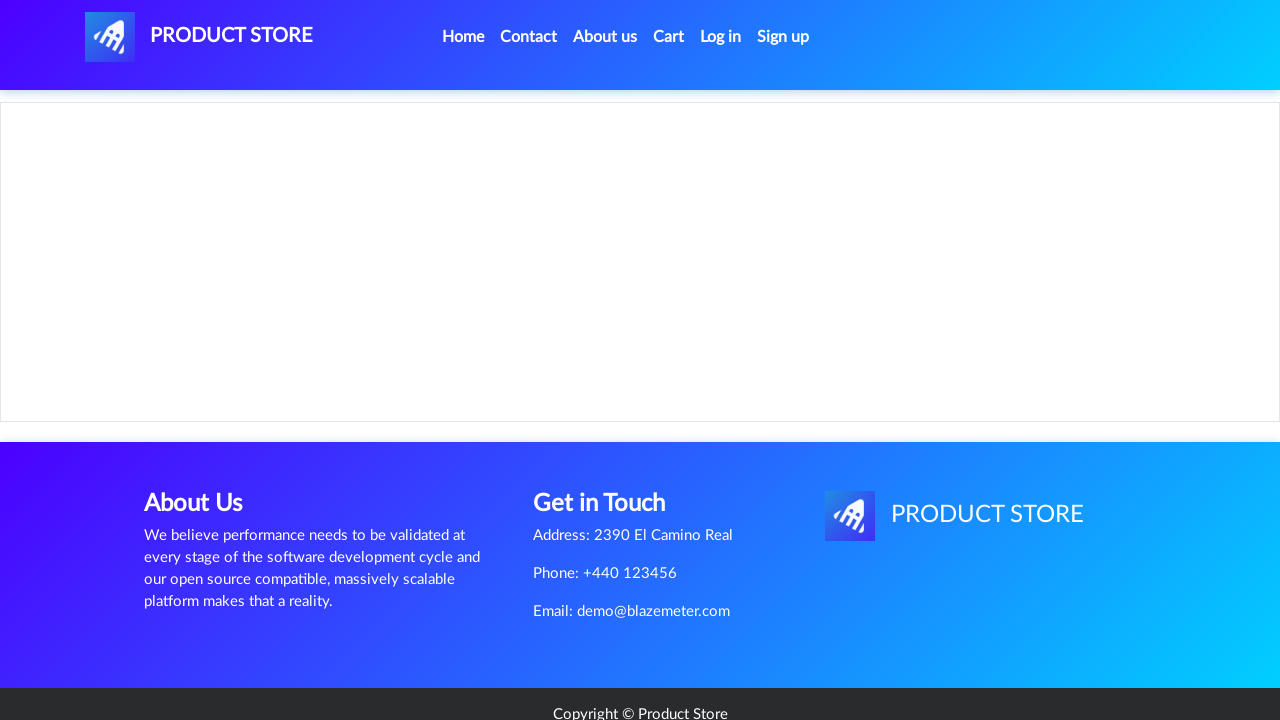

Product content for Samsung Galaxy S7 loaded
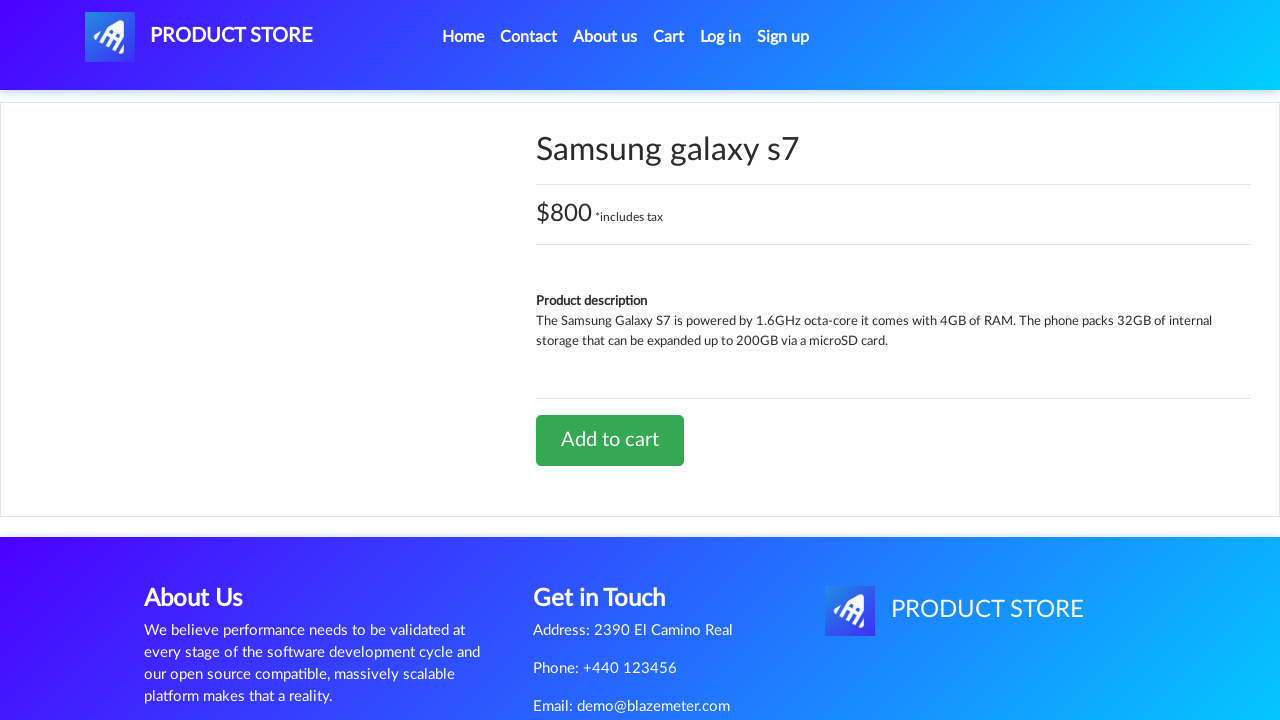

Waited for product page to fully render
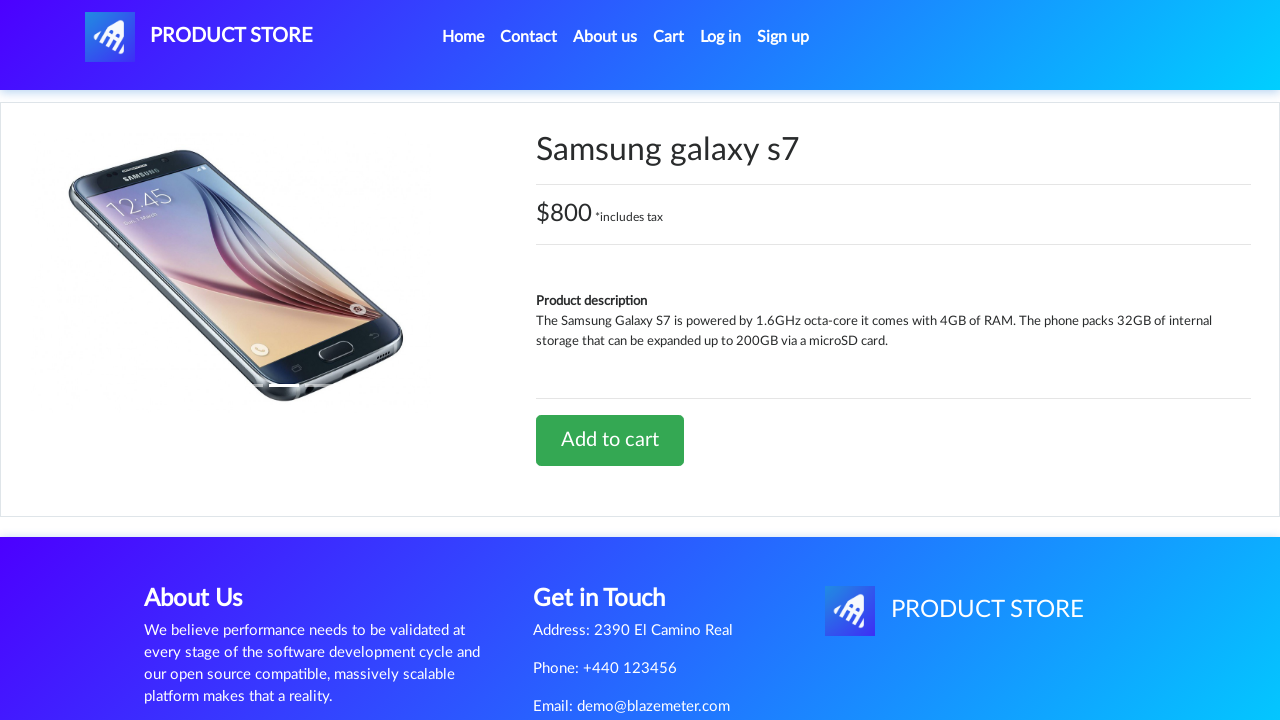

Set up dialog handler to accept alerts
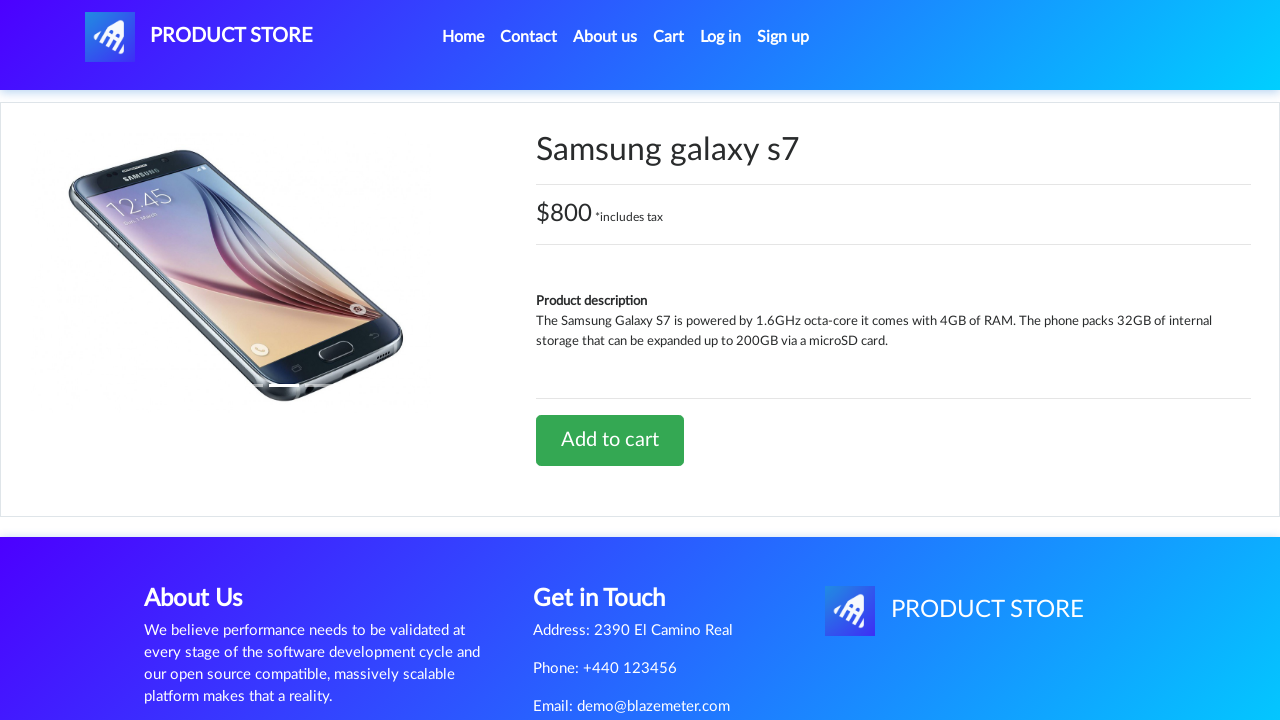

Clicked 'Add to cart' button for Samsung Galaxy S7 at (610, 440) on a:has-text('Add to cart')
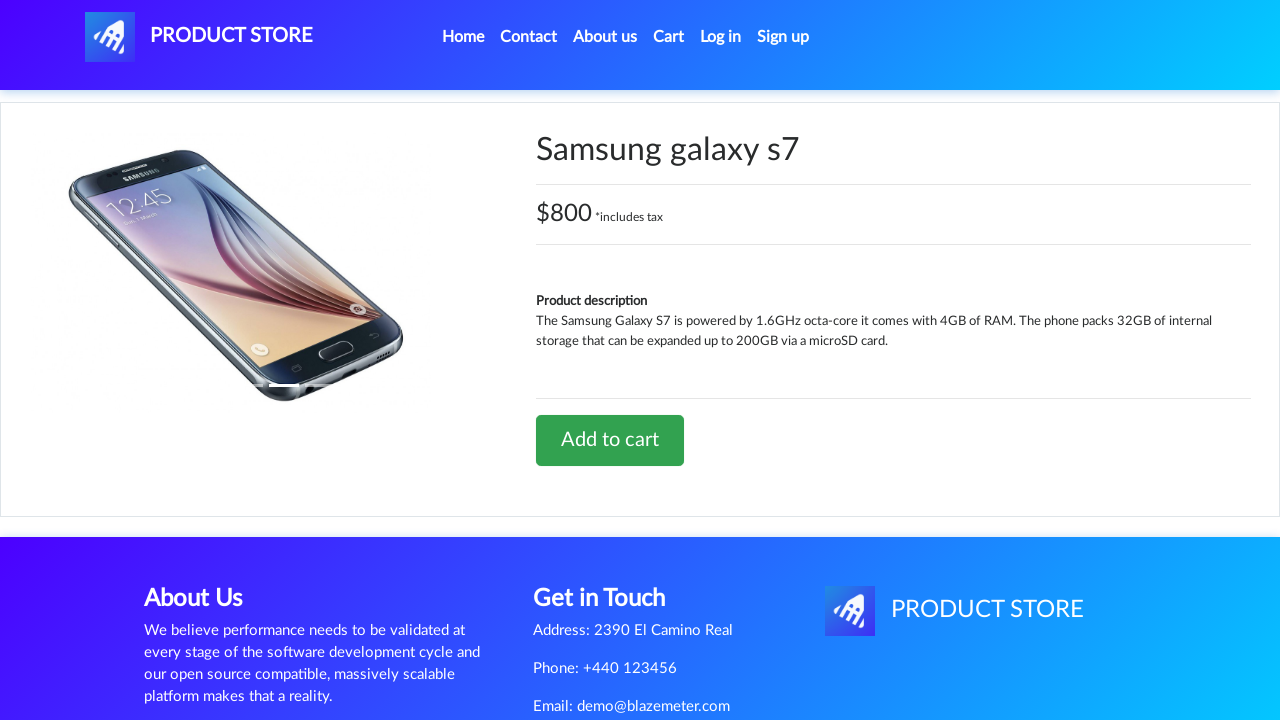

Waited for item to be added to cart
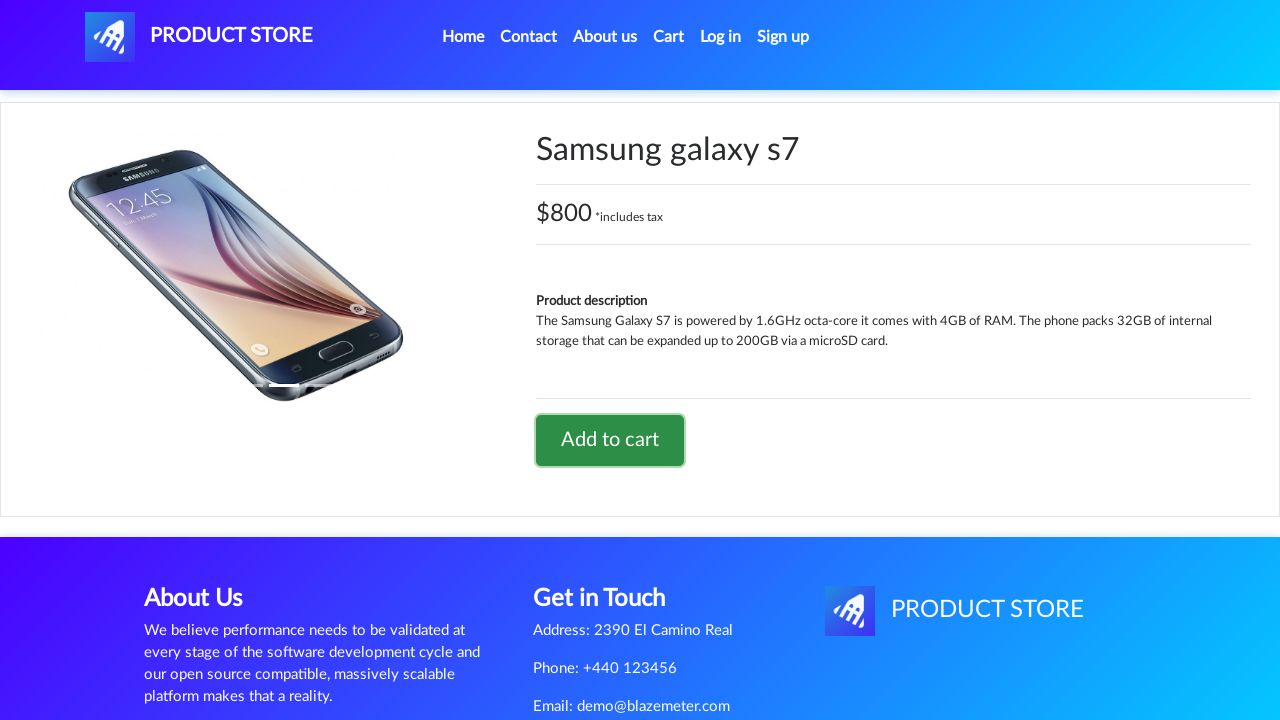

Clicked Home to return to main page at (463, 37) on a:has-text('Home')
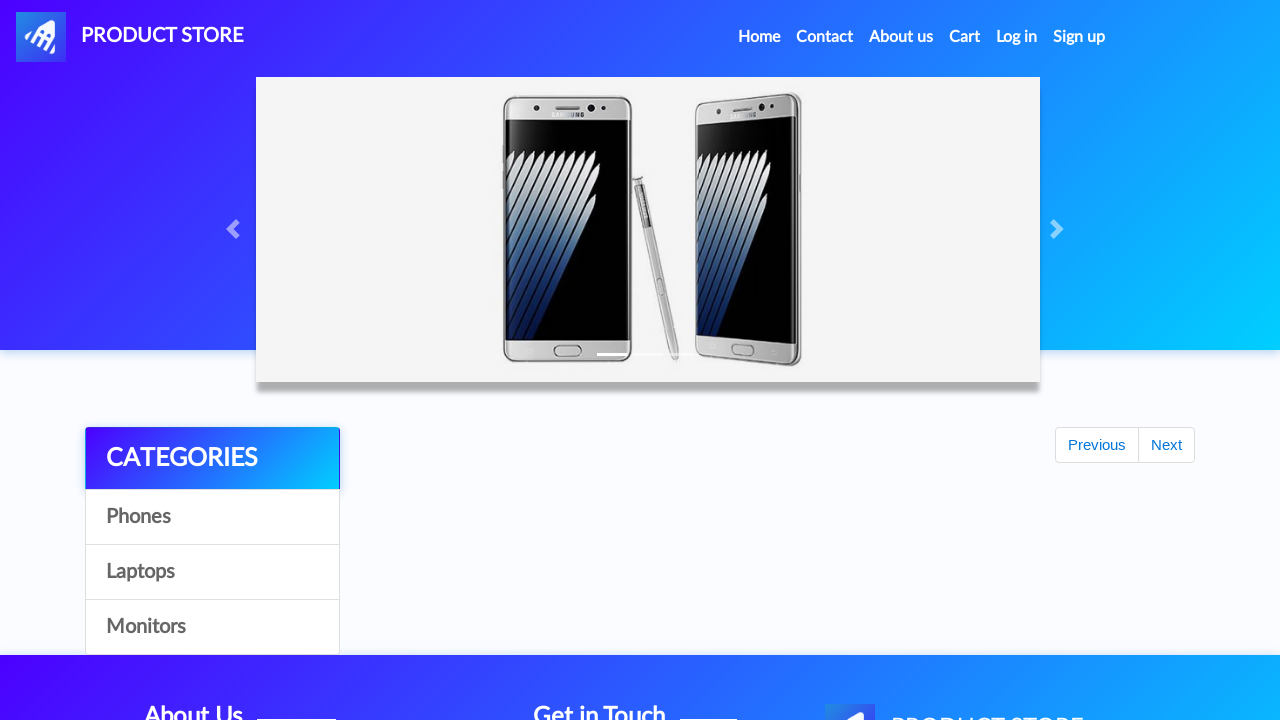

Waited for home page to load
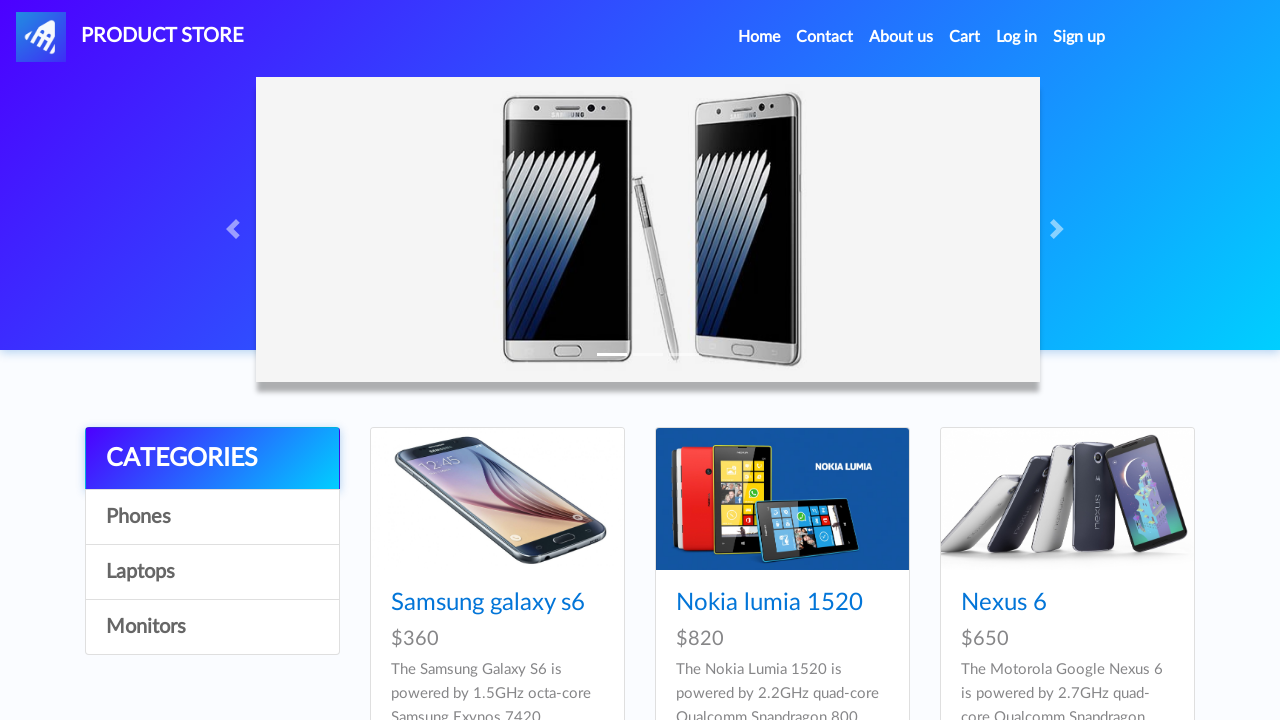

Clicked on Phones category again at (212, 517) on a:has-text('Phones')
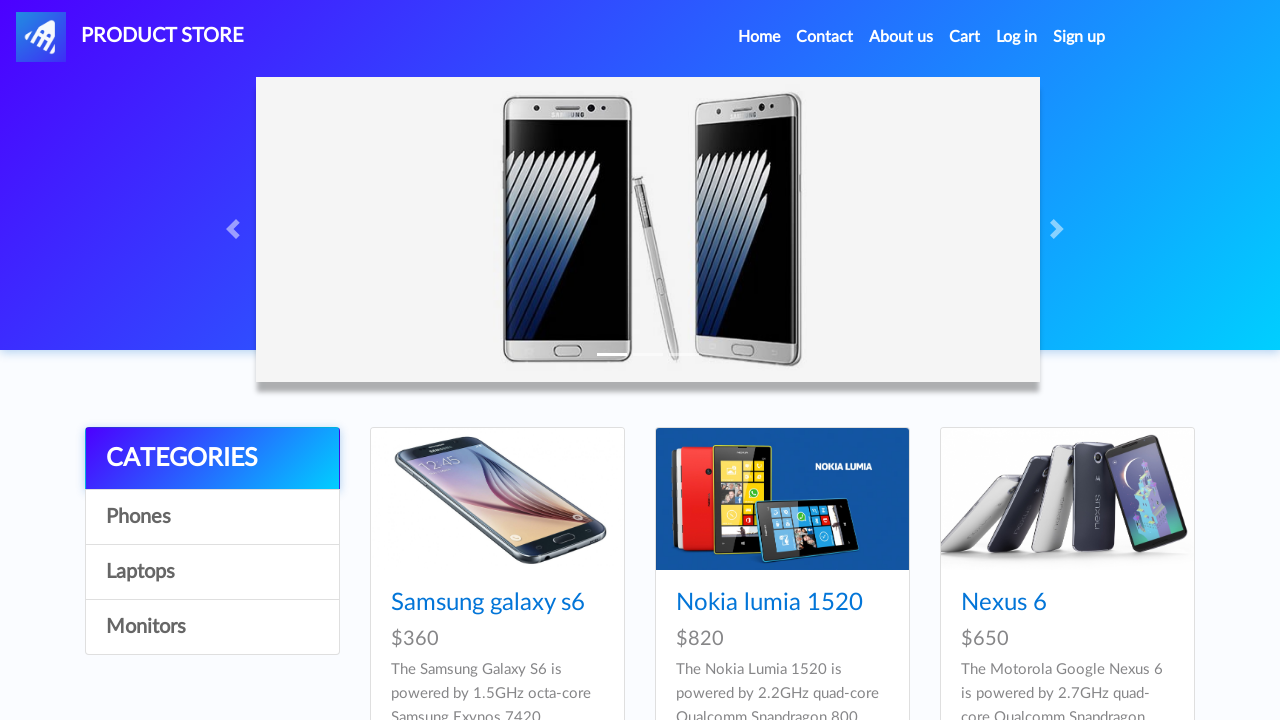

Waited for Phones category to load
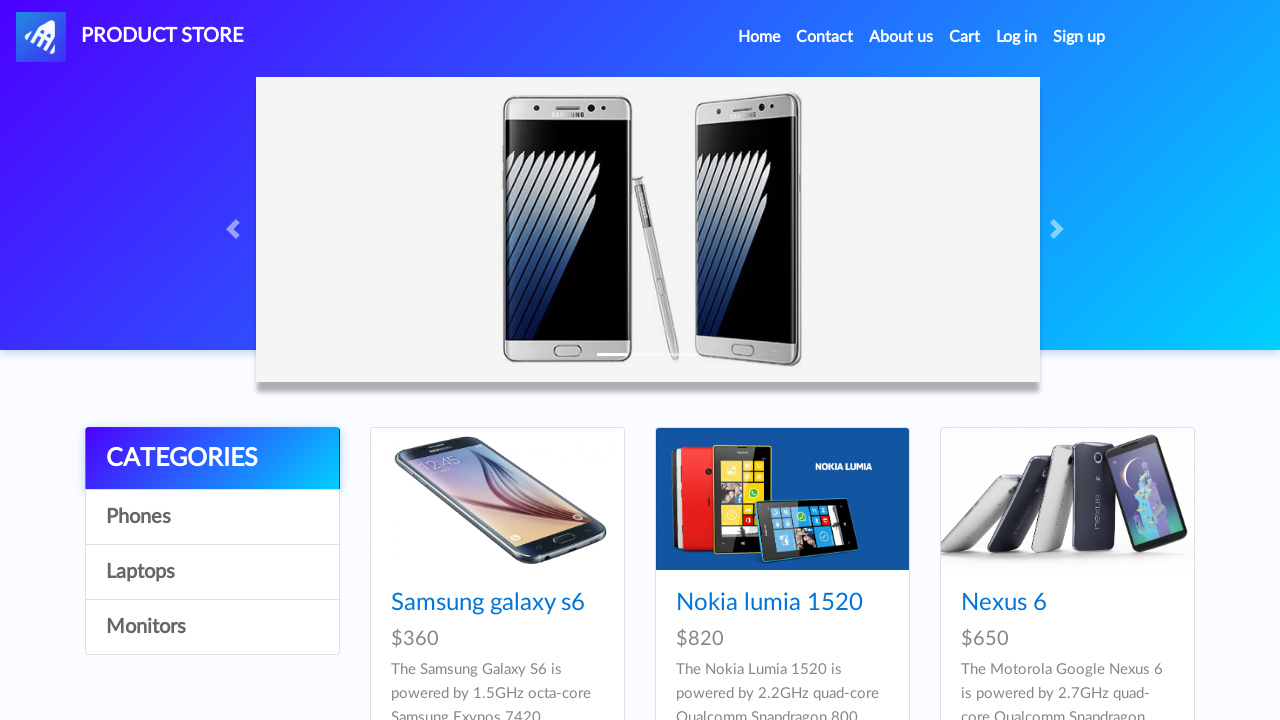

Clicked on Samsung Galaxy S6 product at (488, 603) on a:has-text('galaxy s6')
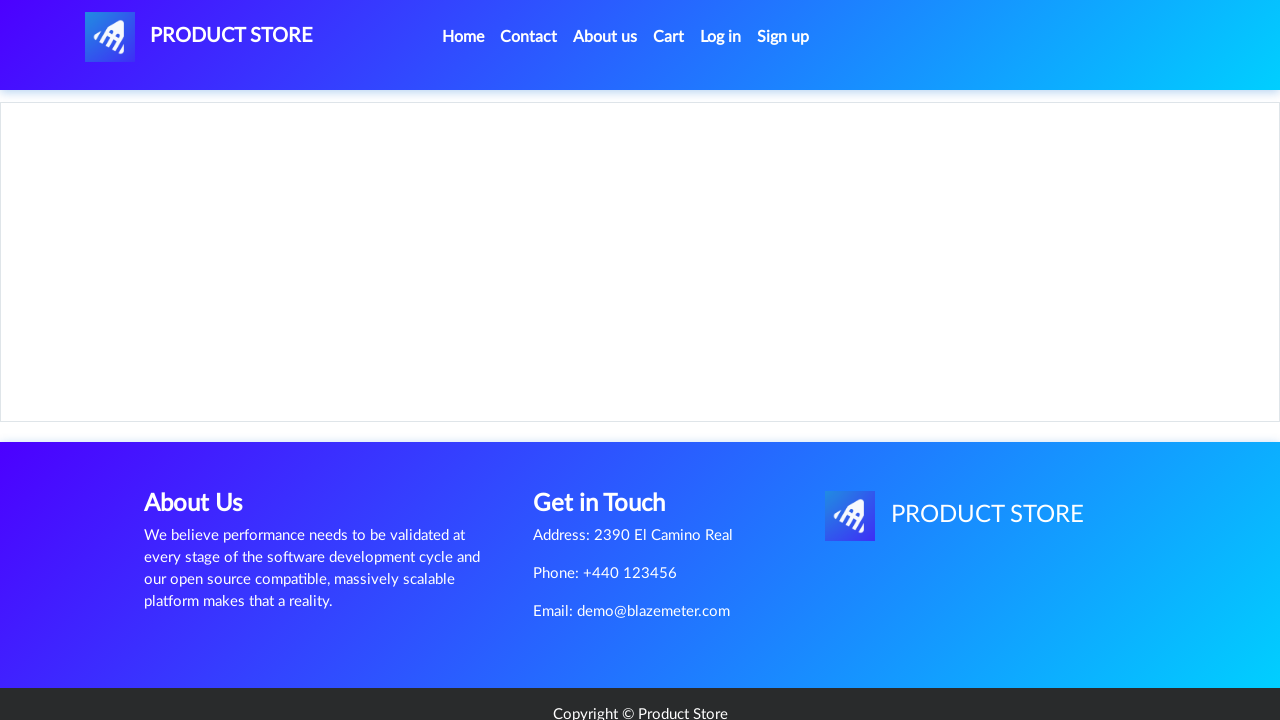

Product content for Samsung Galaxy S6 loaded
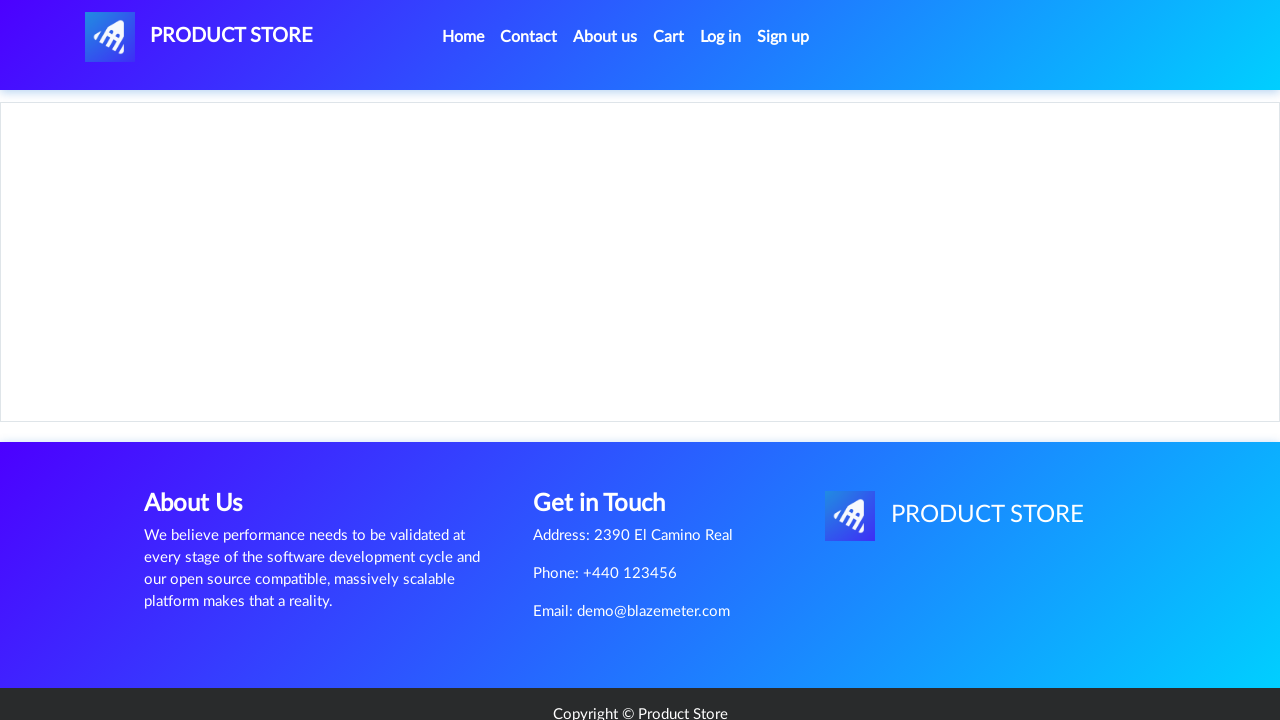

Clicked 'Add to cart' button for Samsung Galaxy S6 at (610, 440) on a:has-text('Add to cart')
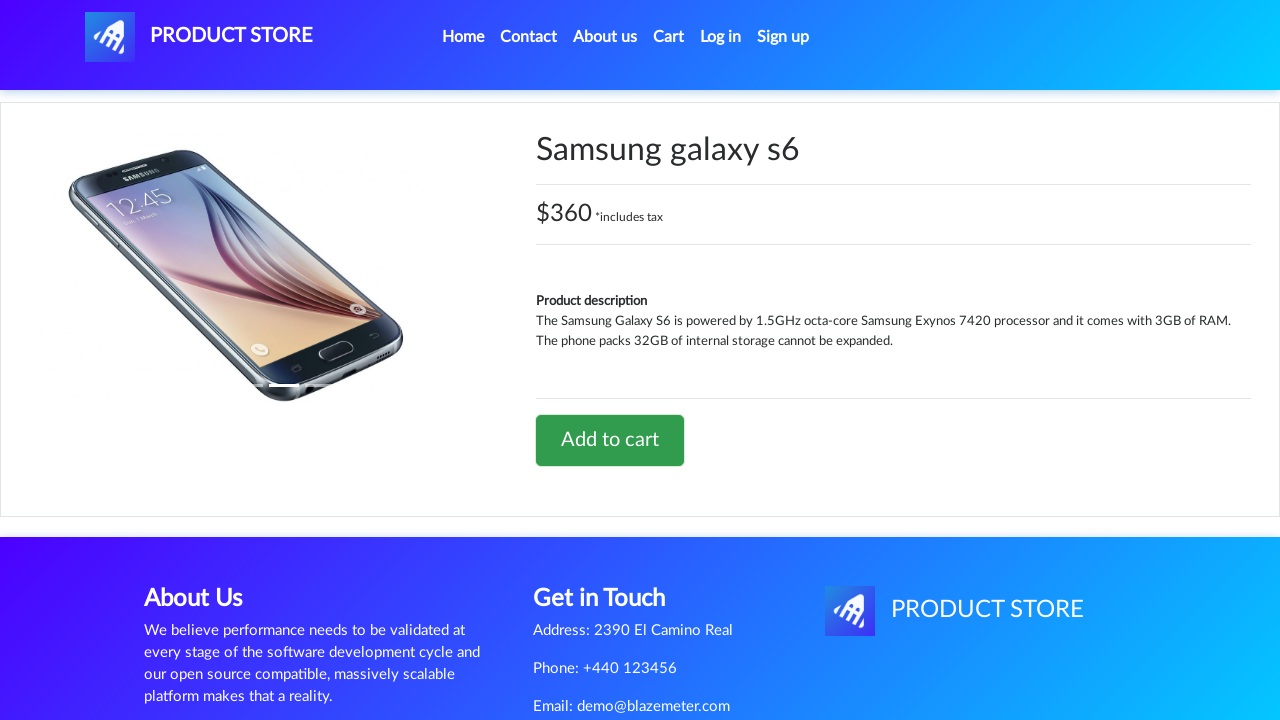

Waited for second item to be added to cart
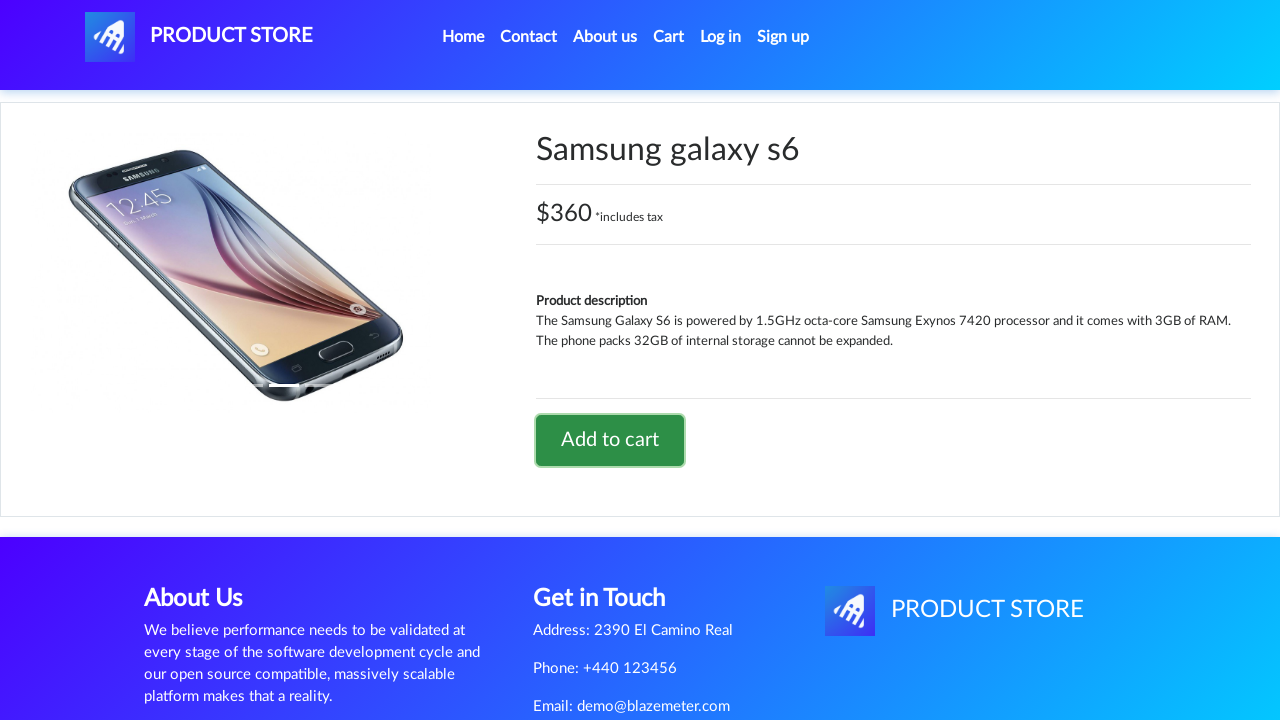

Clicked Home to return to main page at (463, 37) on a:has-text('Home')
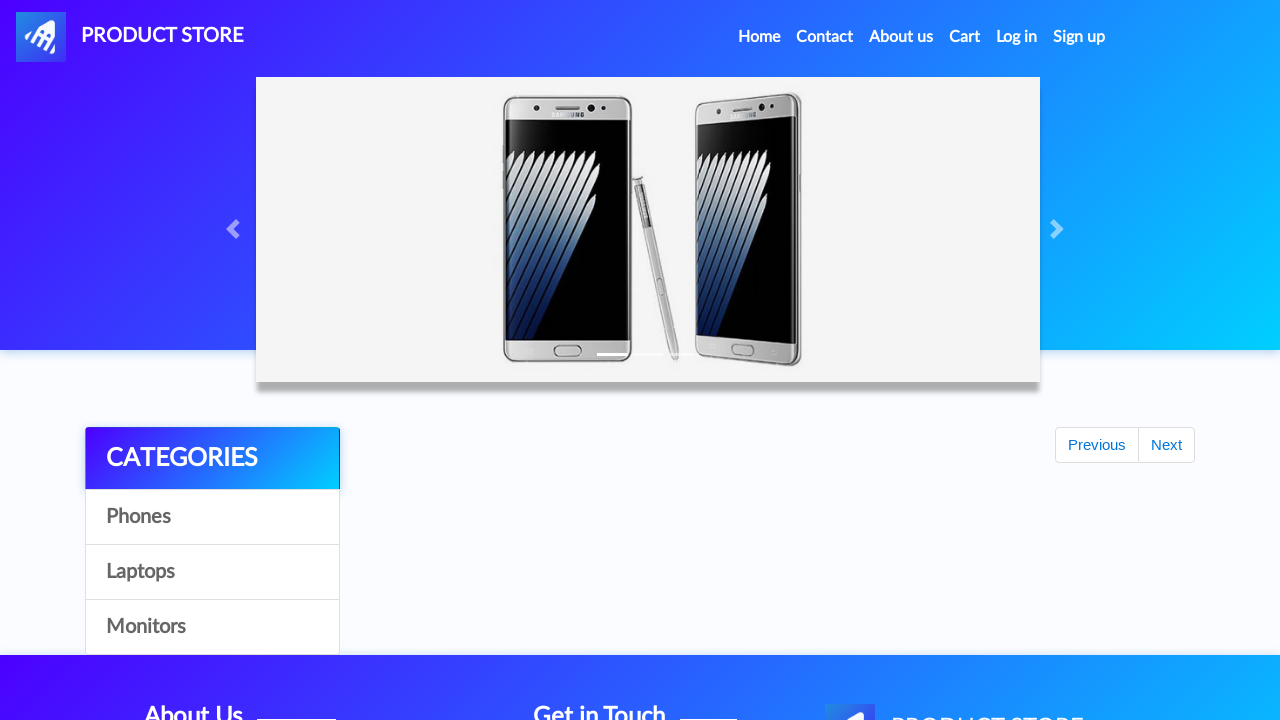

Waited for home page to load
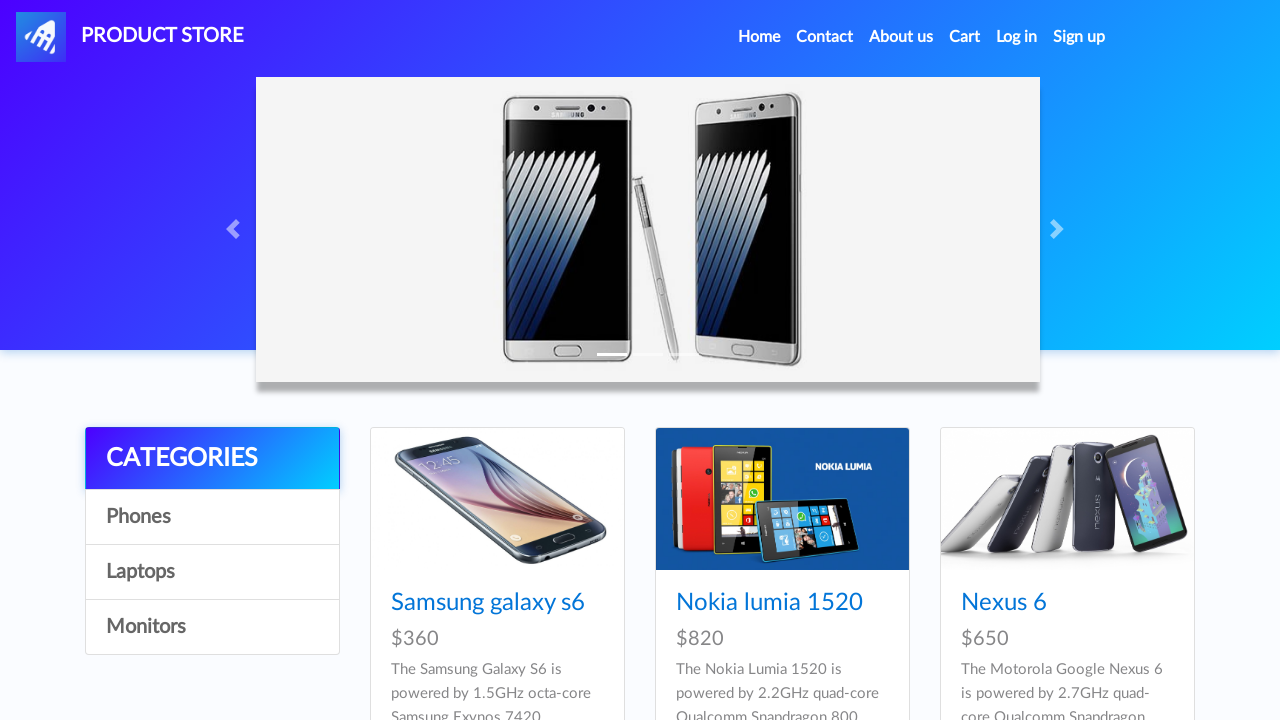

Clicked on Laptops category at (212, 572) on a:has-text('Laptops')
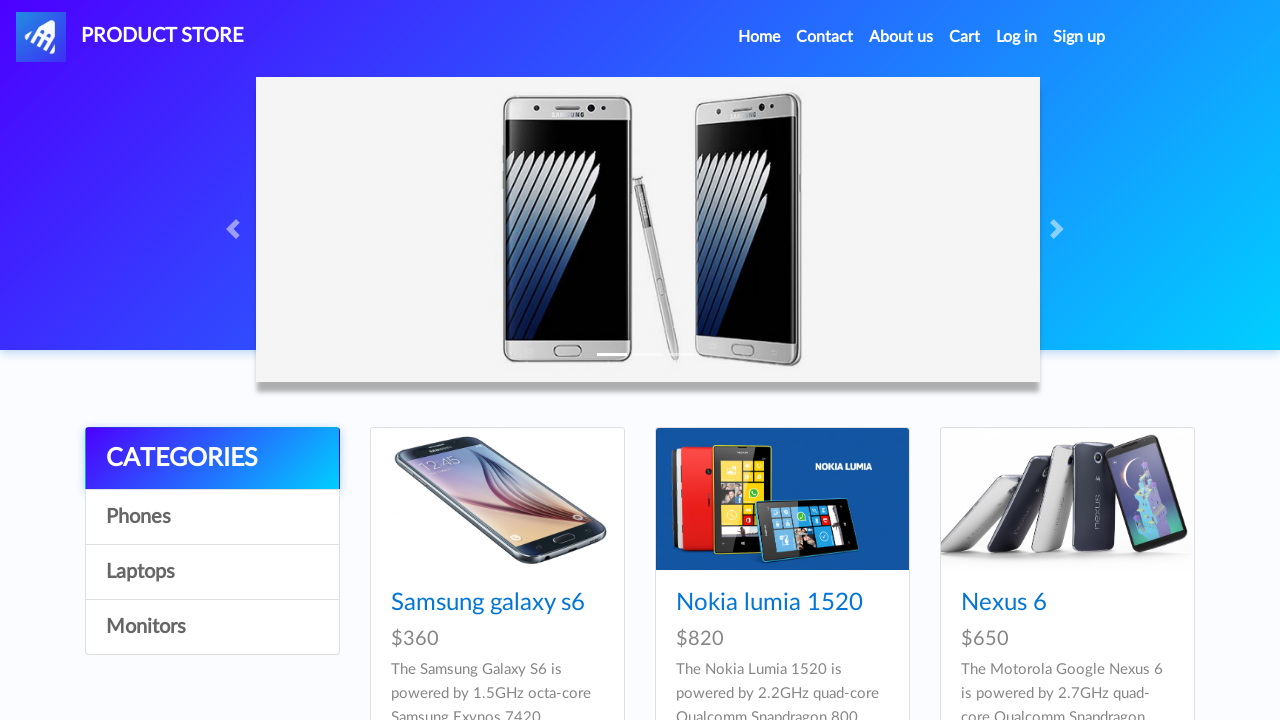

Waited for Laptops category to load
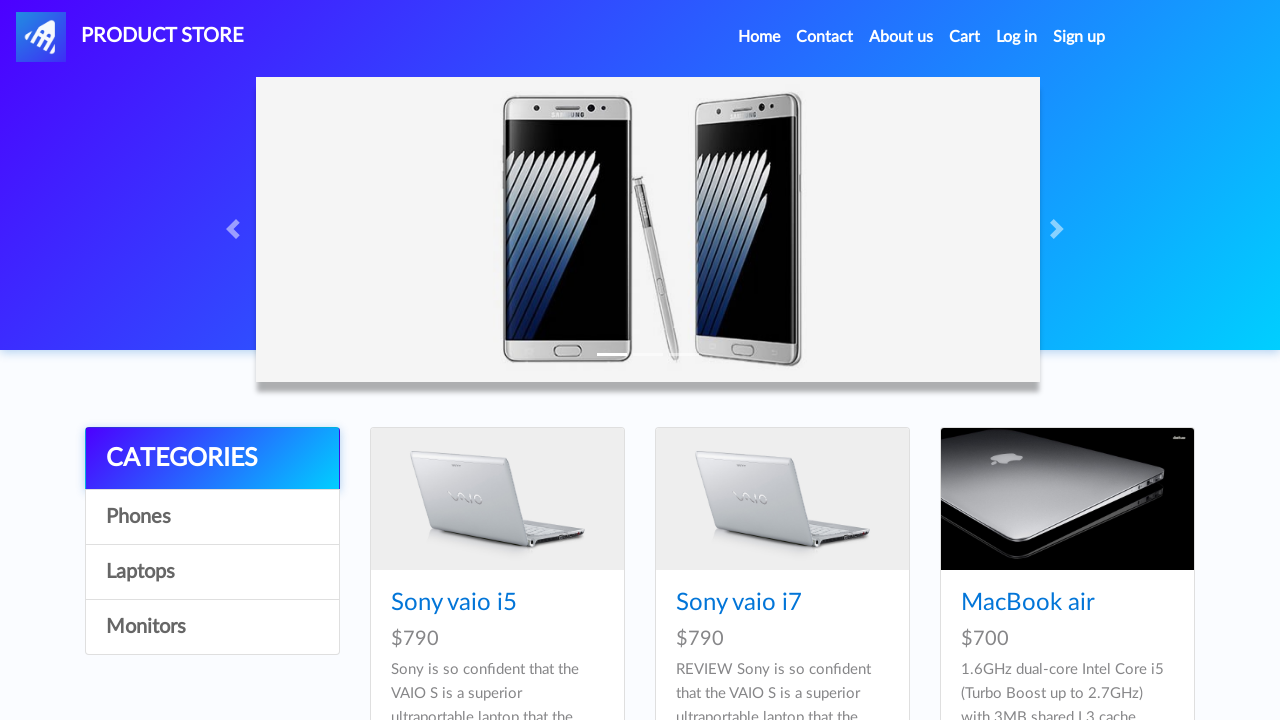

Clicked on Sony Vaio i7 product at (739, 603) on a:has-text('vaio i7')
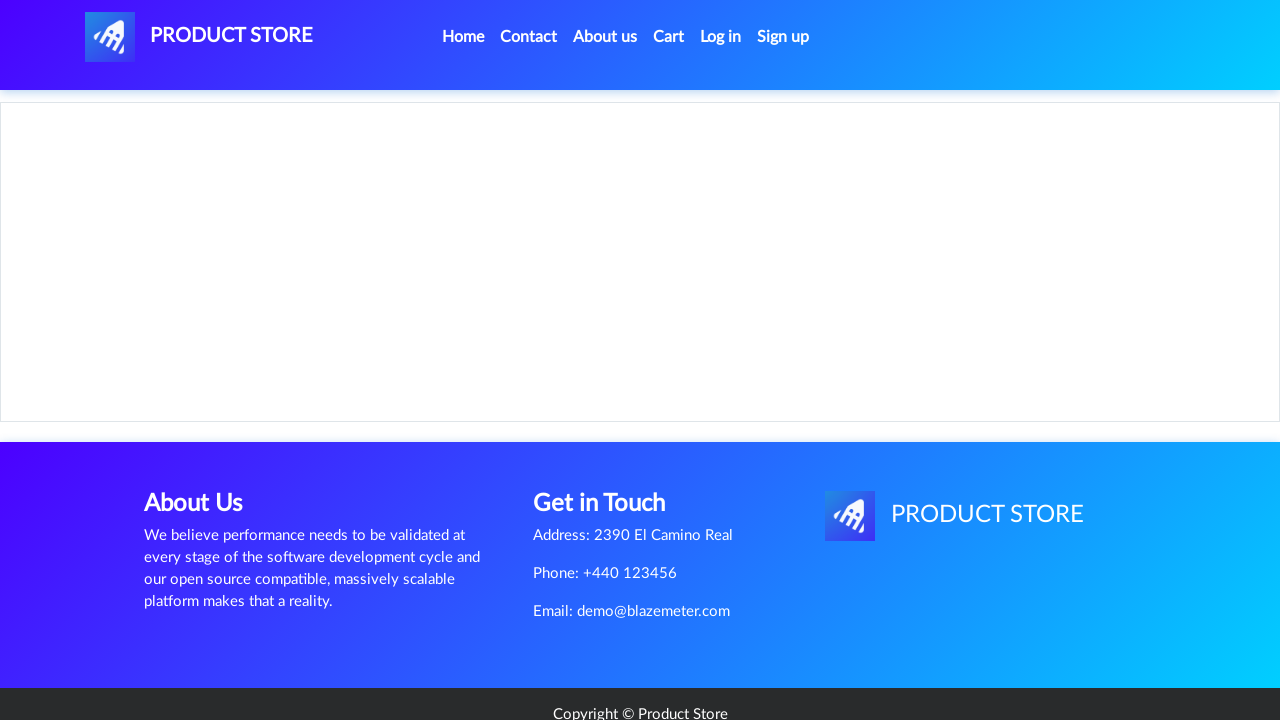

Product content for Sony Vaio i7 loaded
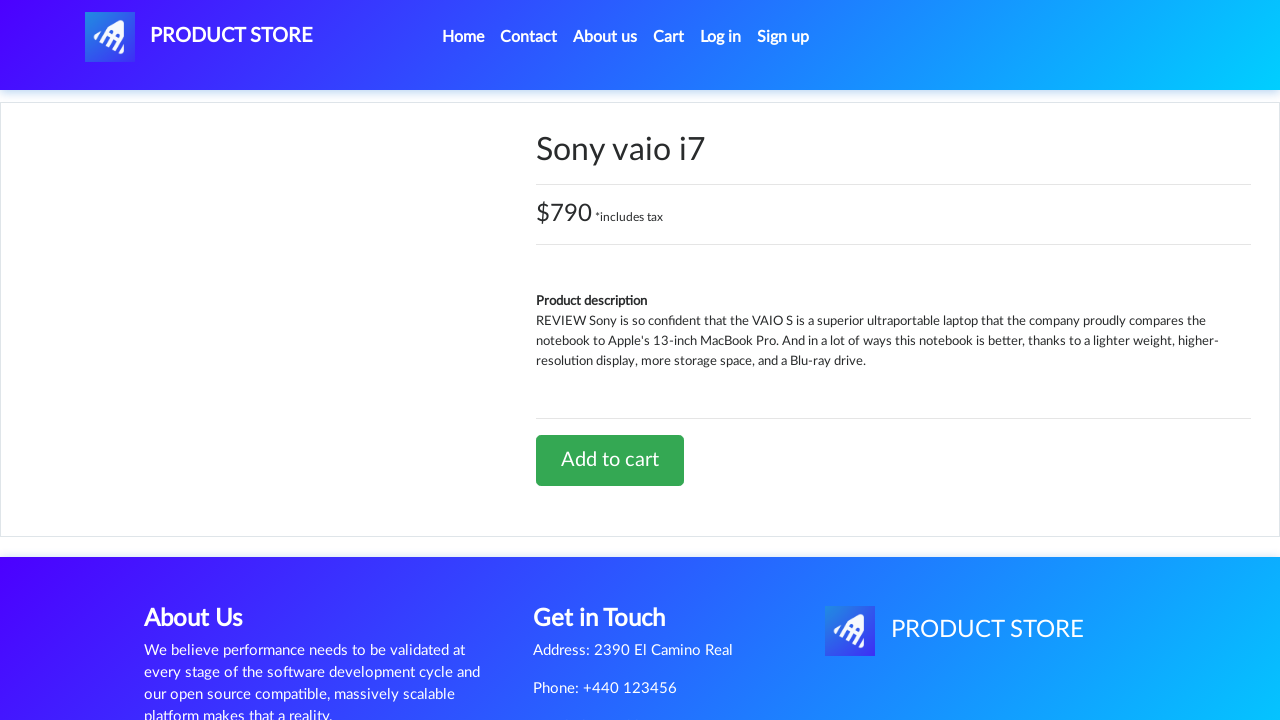

Waited for product page to fully render
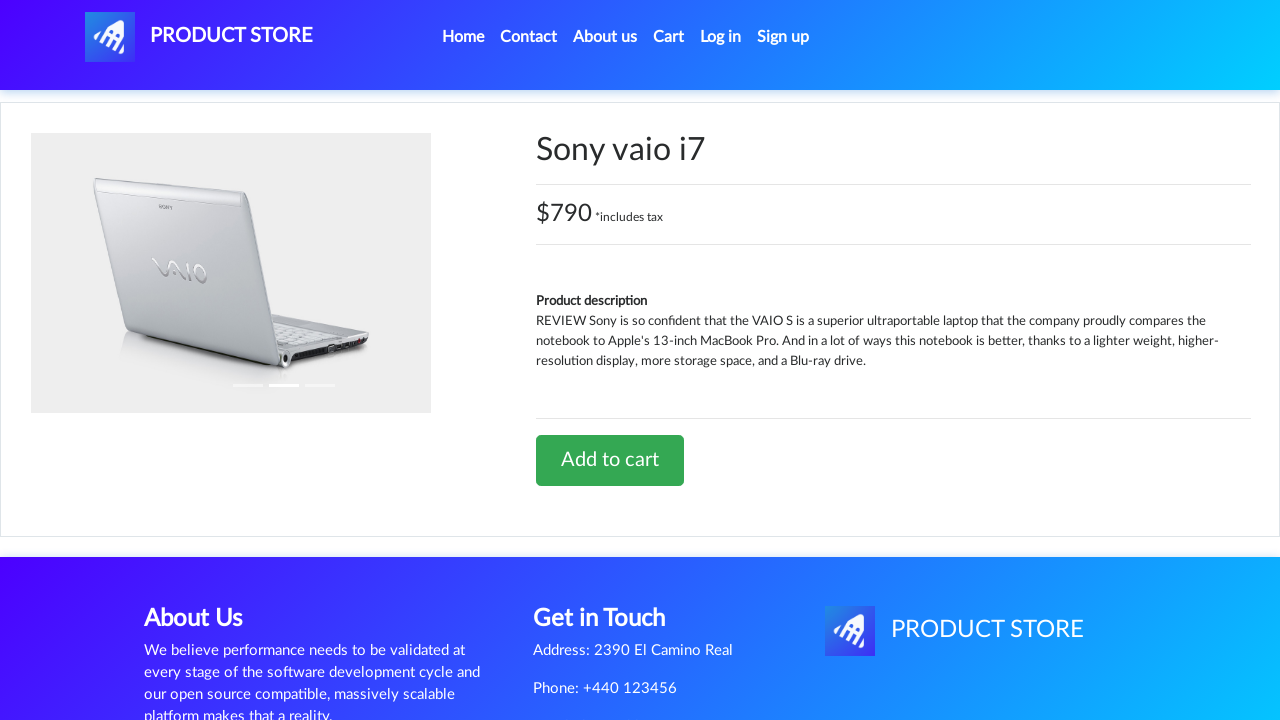

Clicked 'Add to cart' button for Sony Vaio i7 at (610, 460) on a:has-text('Add to cart')
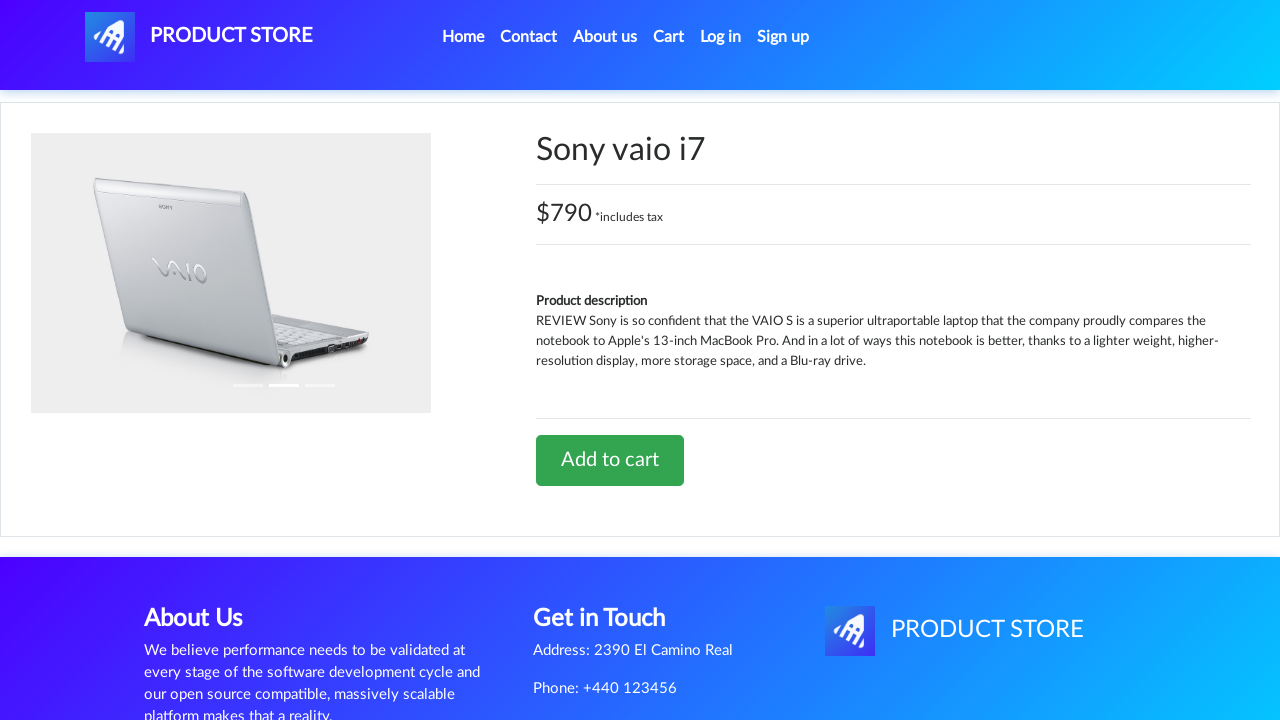

Waited for third item to be added to cart
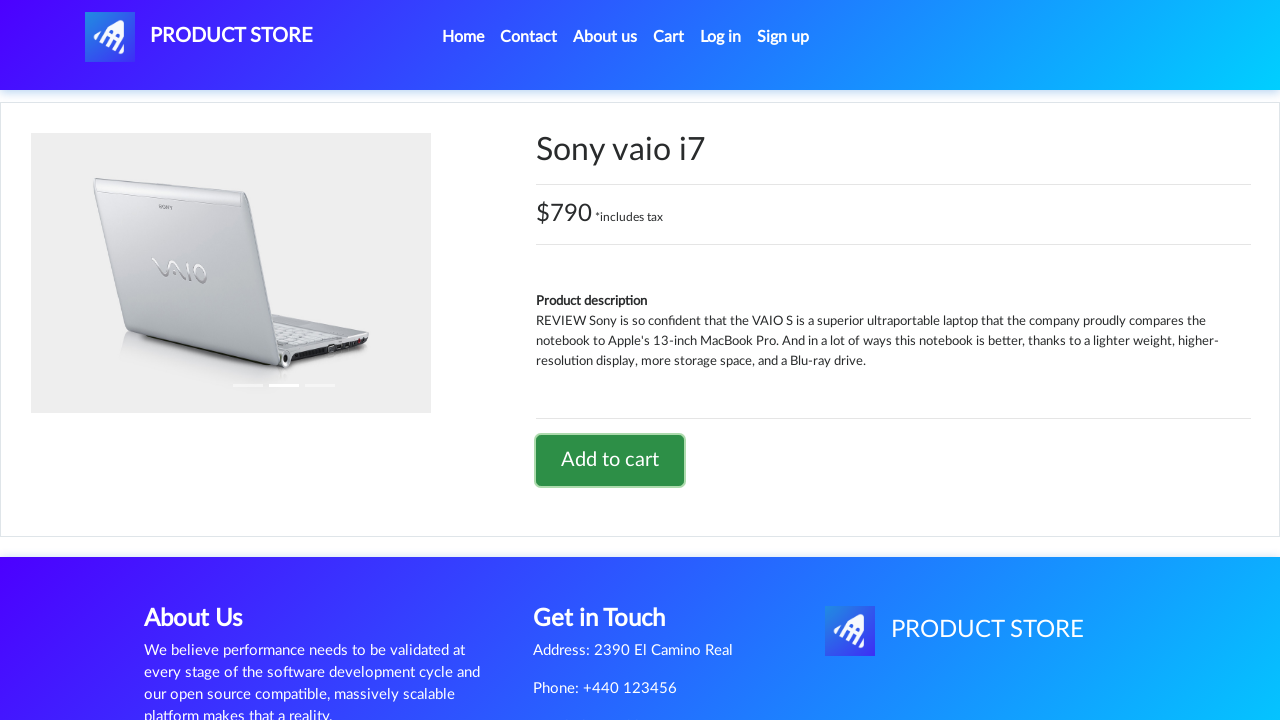

Clicked on Cart link to view cart at (669, 37) on a#cartur
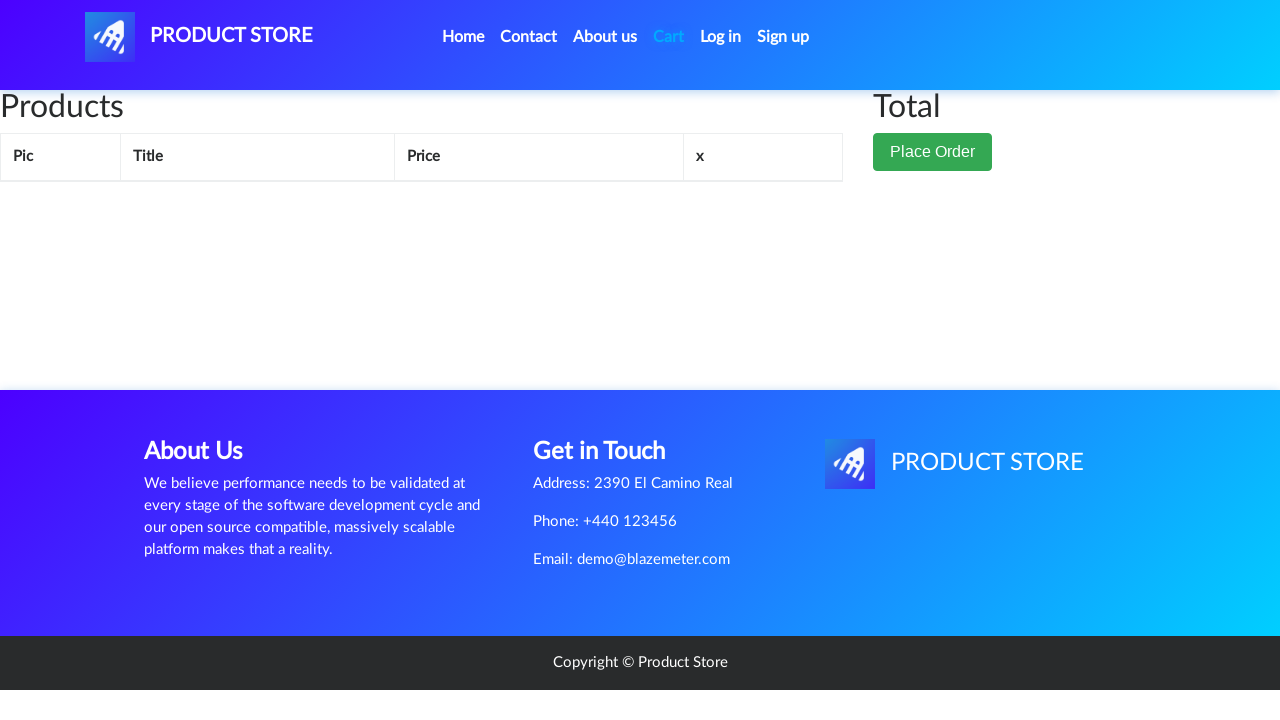

Cart table loaded with all items
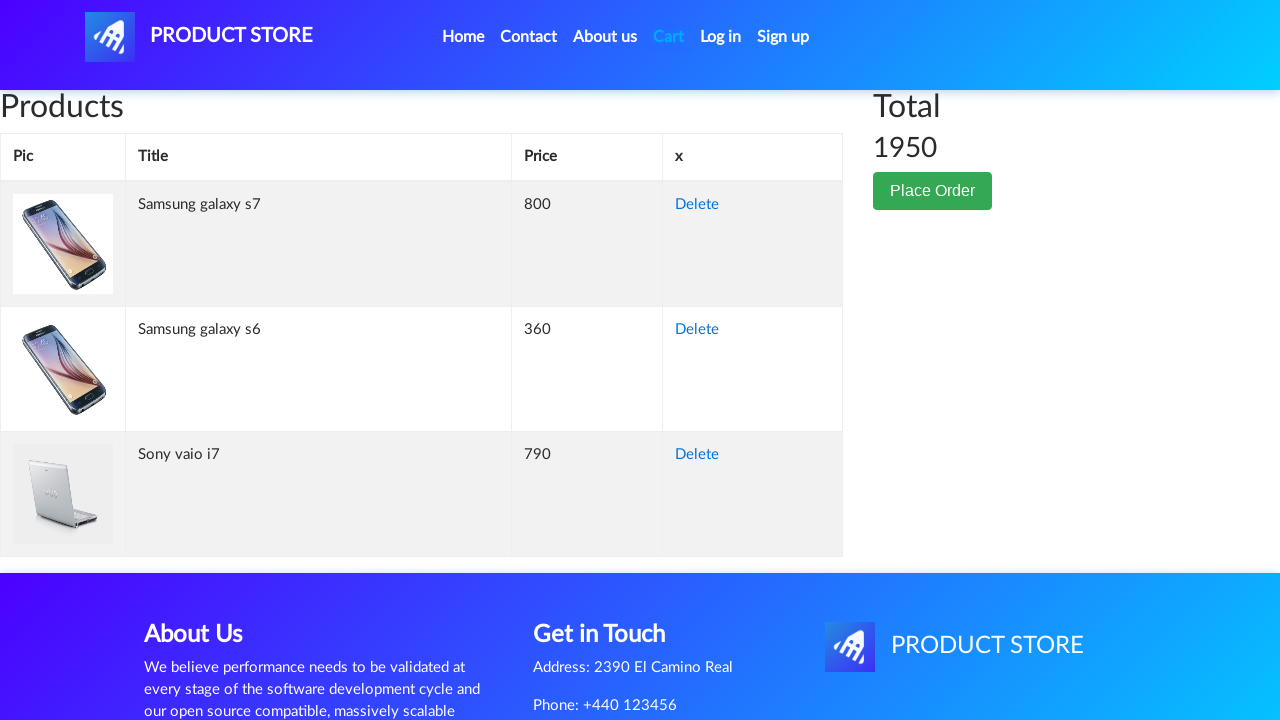

Retrieved cart content for verification
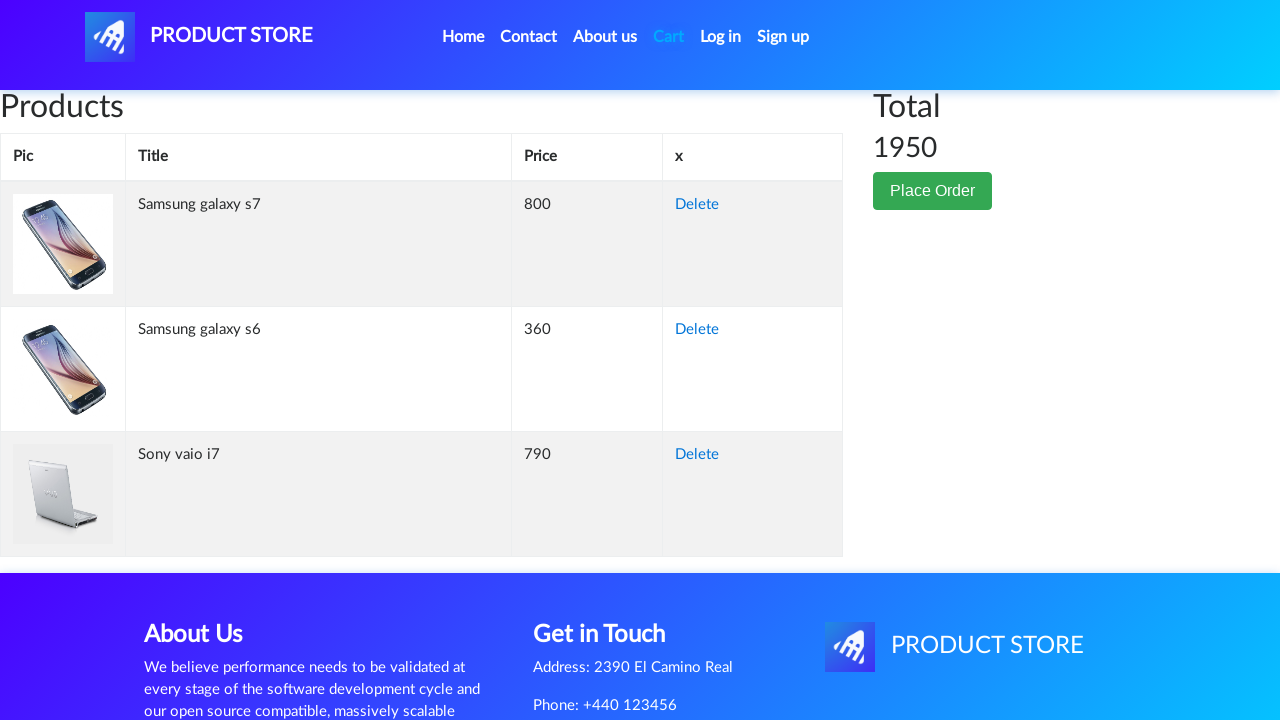

Verified Samsung Galaxy S7 is in cart
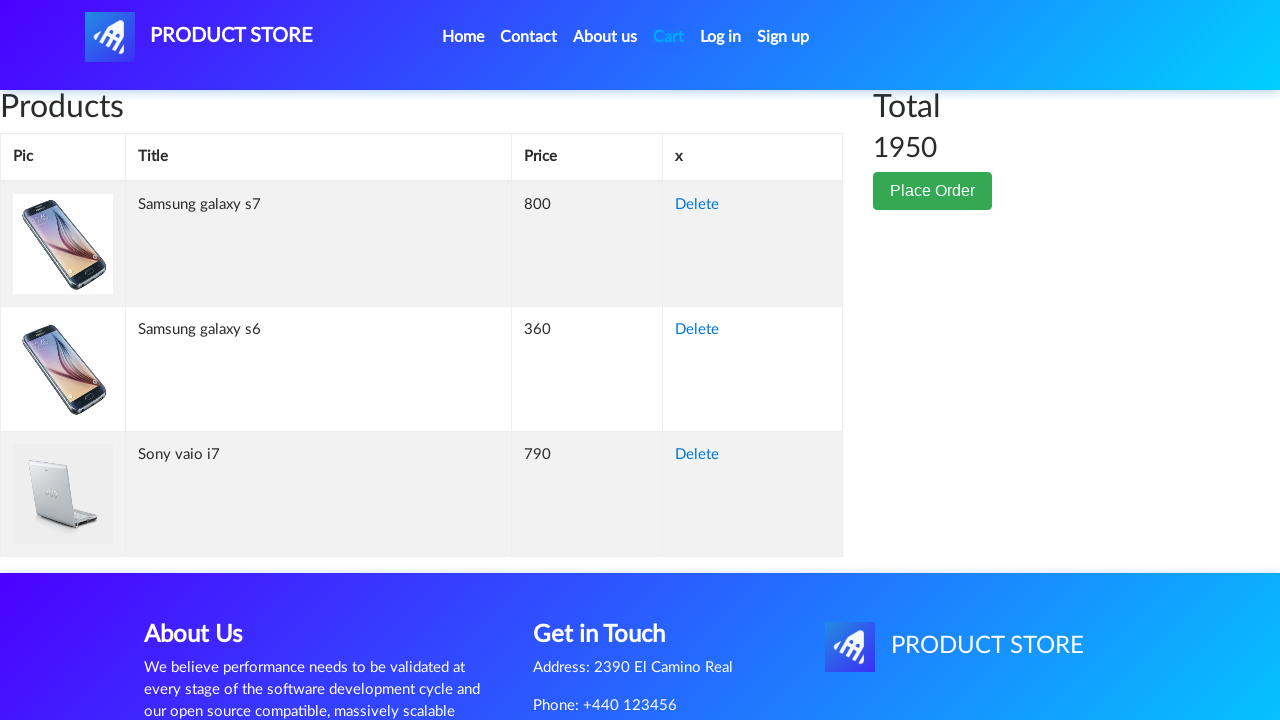

Verified Samsung Galaxy S6 is in cart
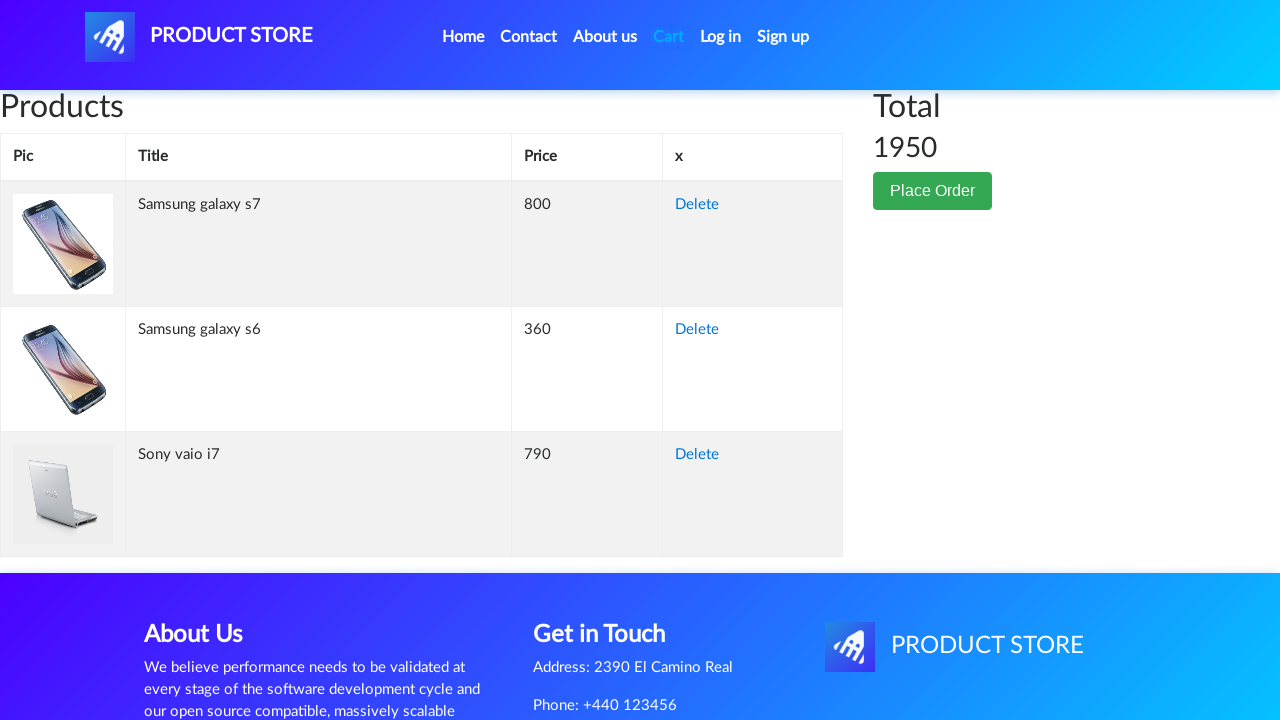

Verified Sony Vaio i7 is in cart - all three items confirmed
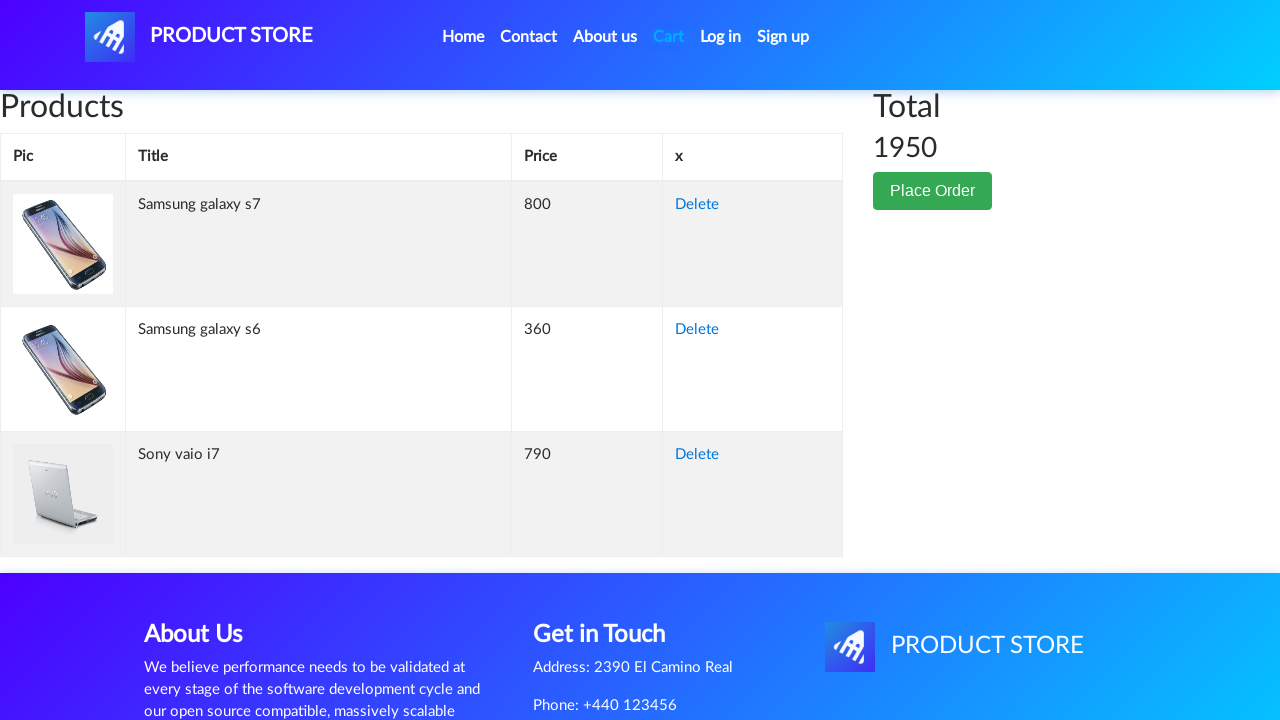

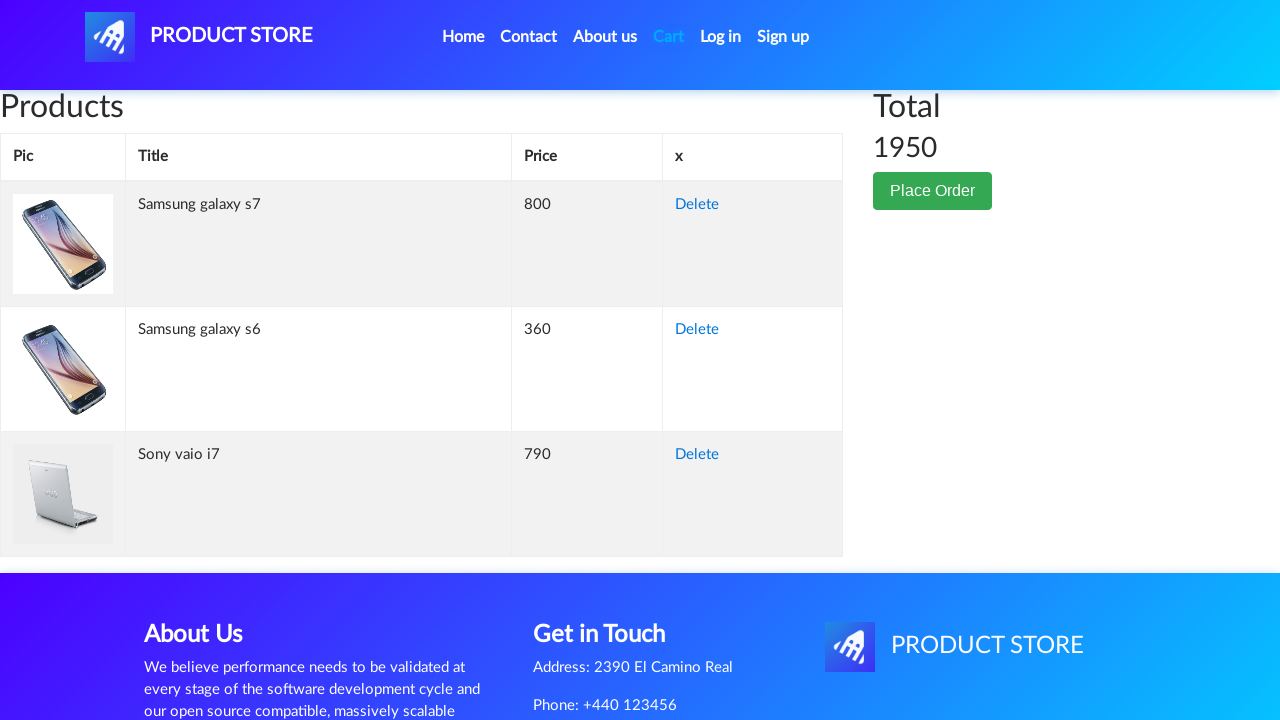